Tests React Semantic UI dropdown by selecting different user names from the dropdown menu

Starting URL: https://react.semantic-ui.com/maximize/dropdown-example-selection/

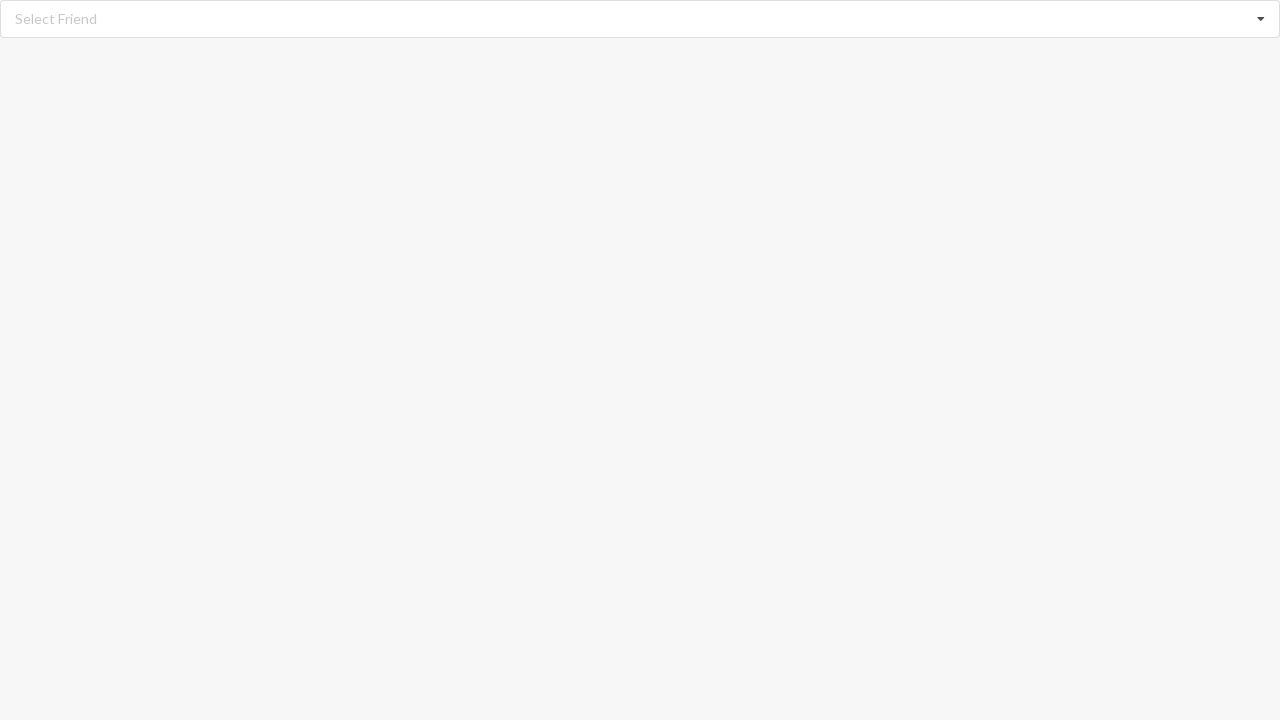

Clicked dropdown icon to open menu at (1261, 19) on xpath=//i[@class='dropdown icon']
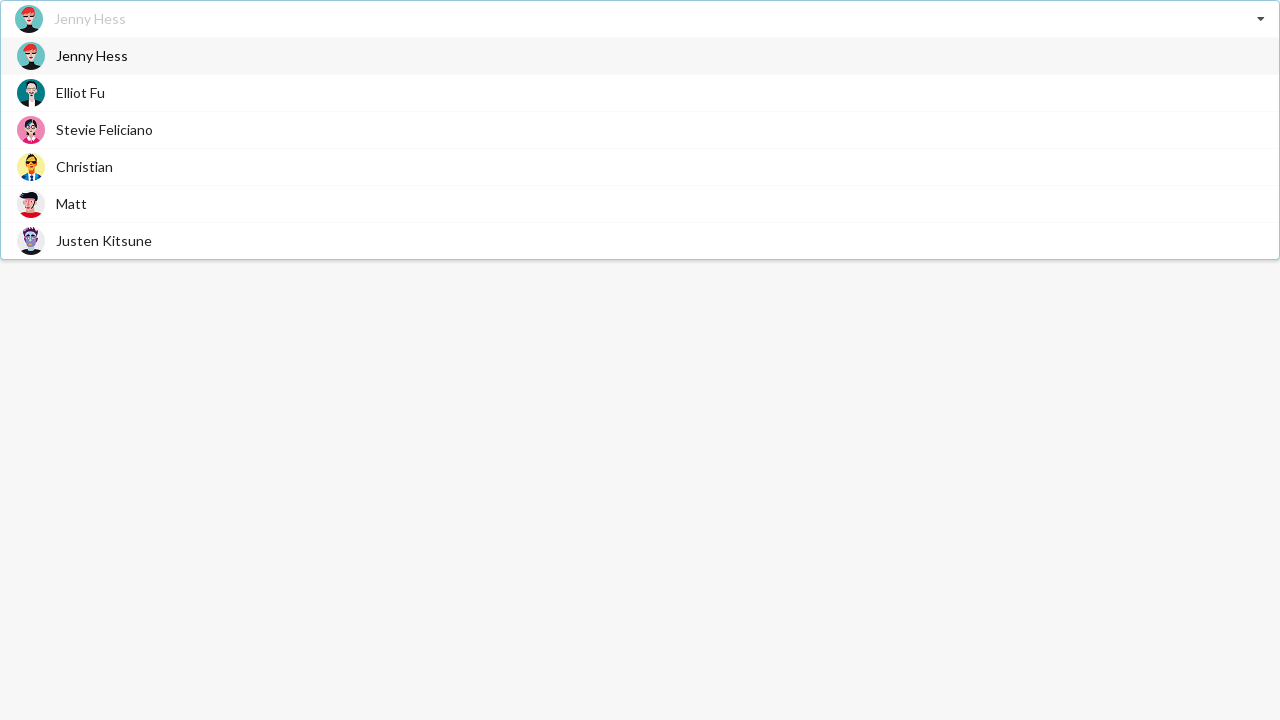

Dropdown menu items became visible
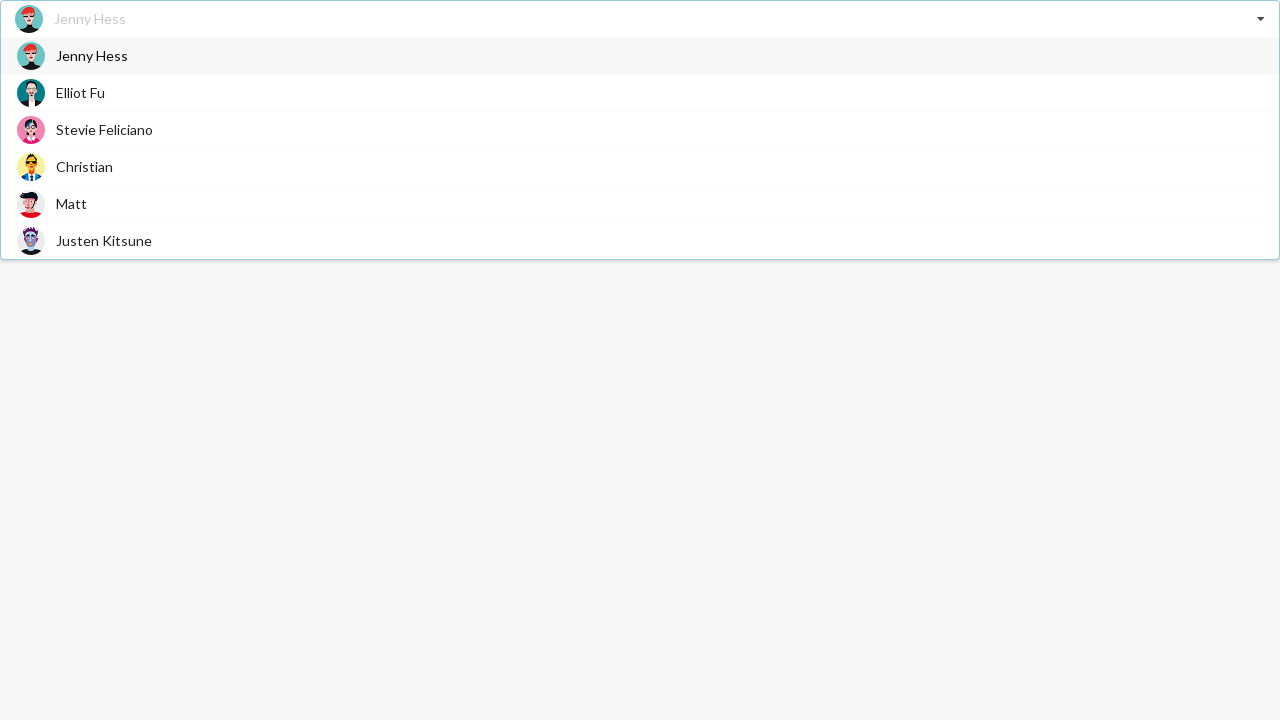

Selected 'Elliot Fu' from dropdown at (80, 92) on div.item>span >> internal:has-text="Elliot Fu"i
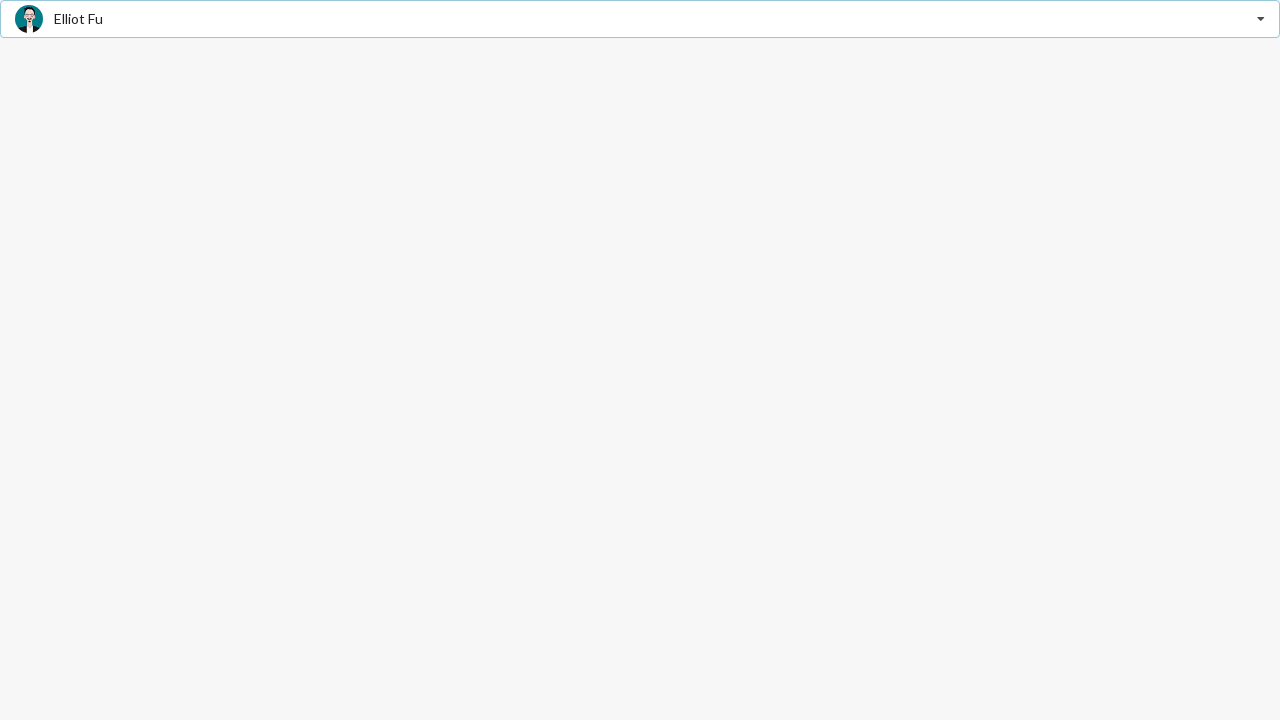

Clicked dropdown icon to open menu at (1261, 19) on xpath=//i[@class='dropdown icon']
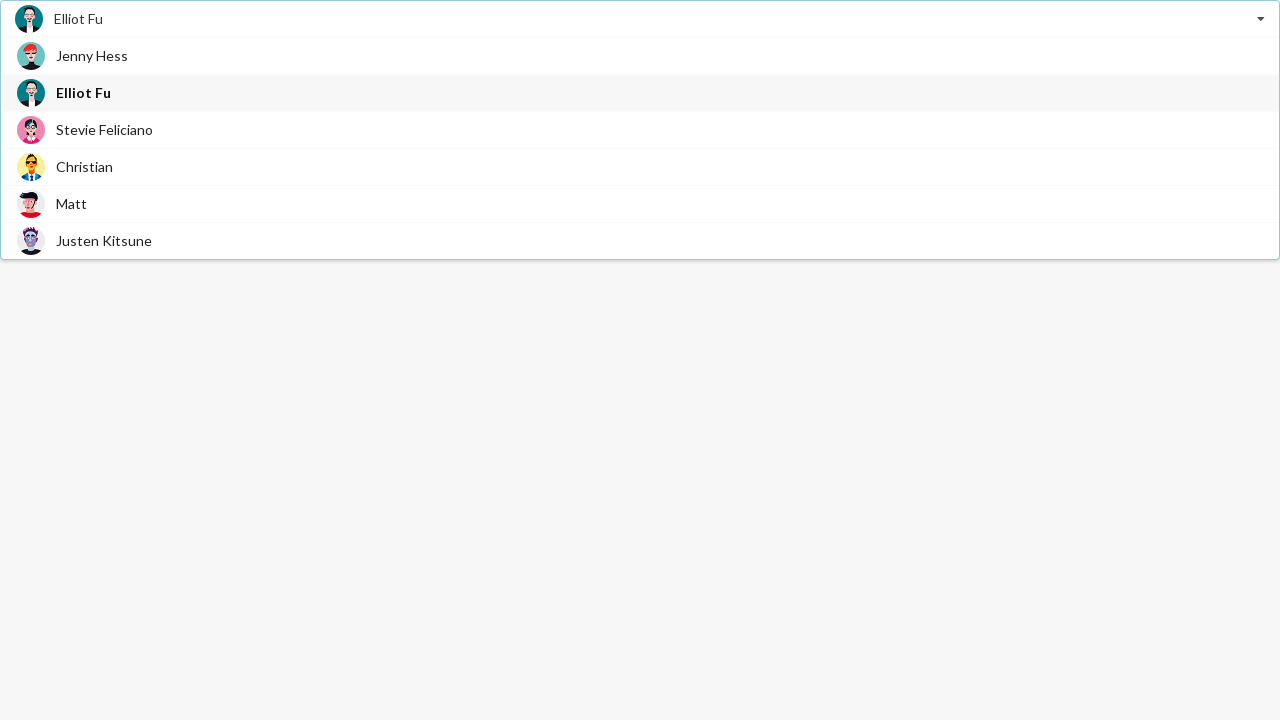

Dropdown menu items became visible
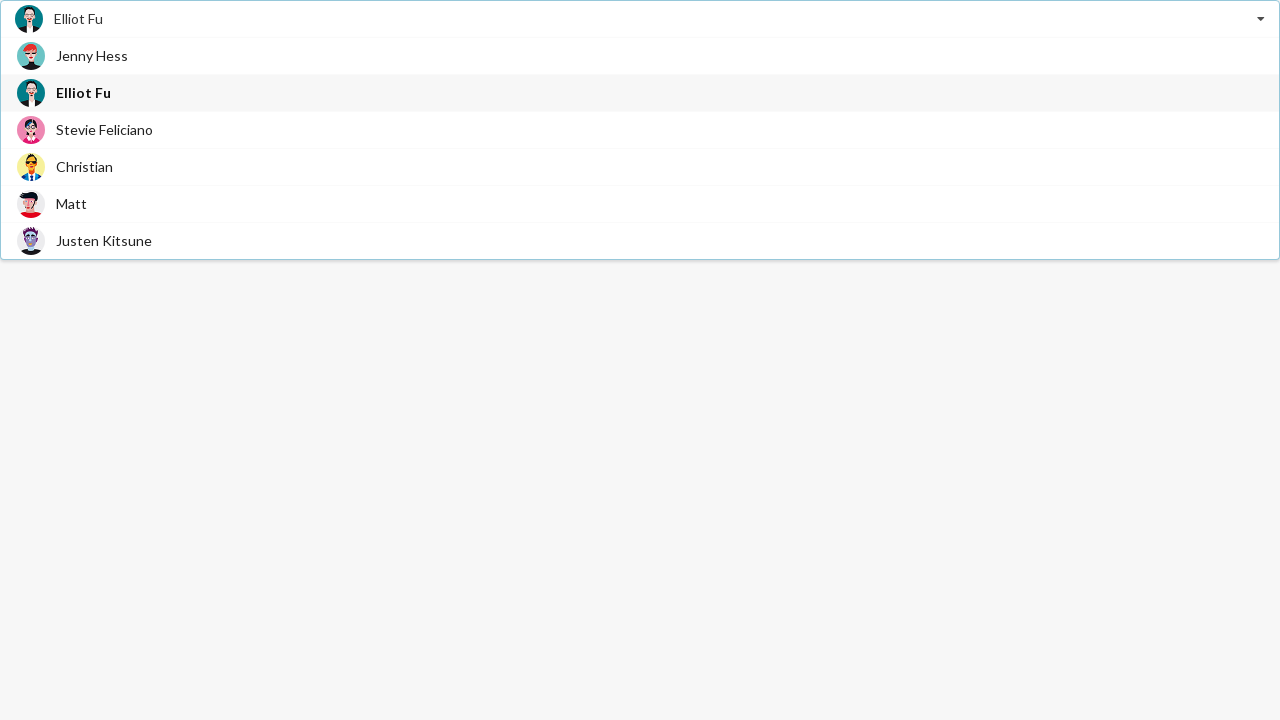

Selected 'Justen Kitsune' from dropdown at (104, 240) on div.item>span >> internal:has-text="Justen Kitsune"i
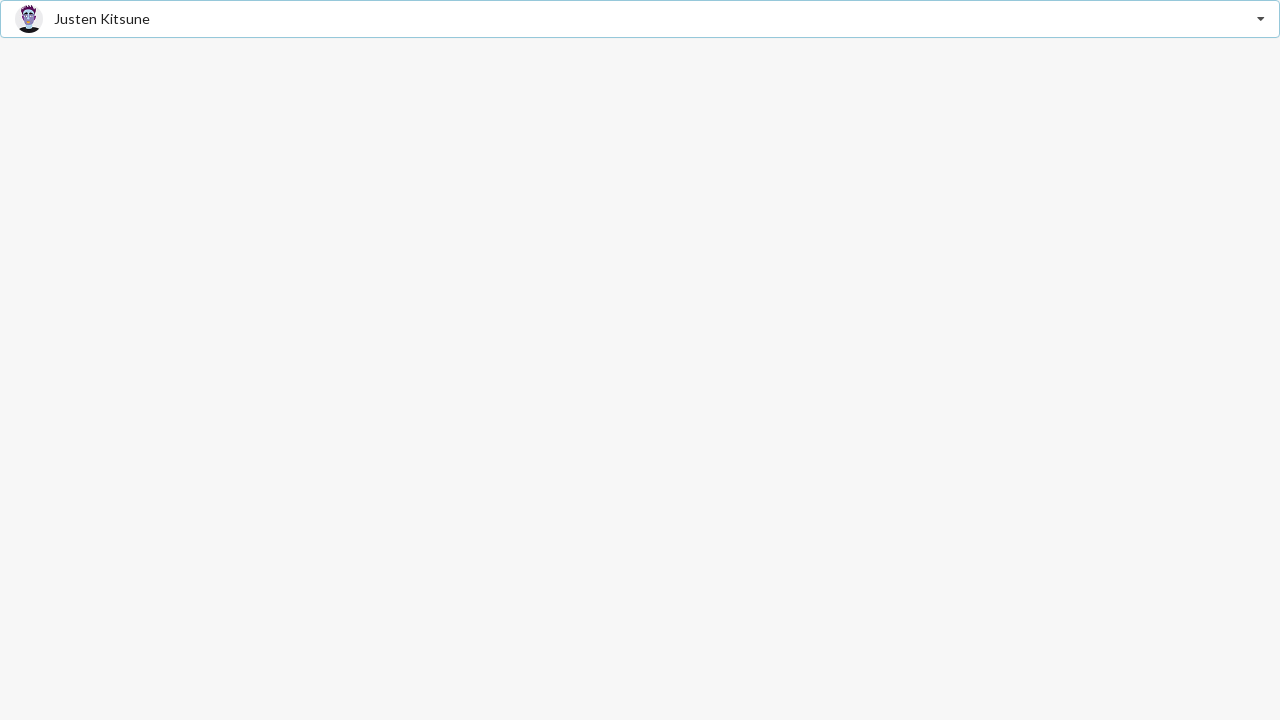

Clicked dropdown icon to open menu at (1261, 19) on xpath=//i[@class='dropdown icon']
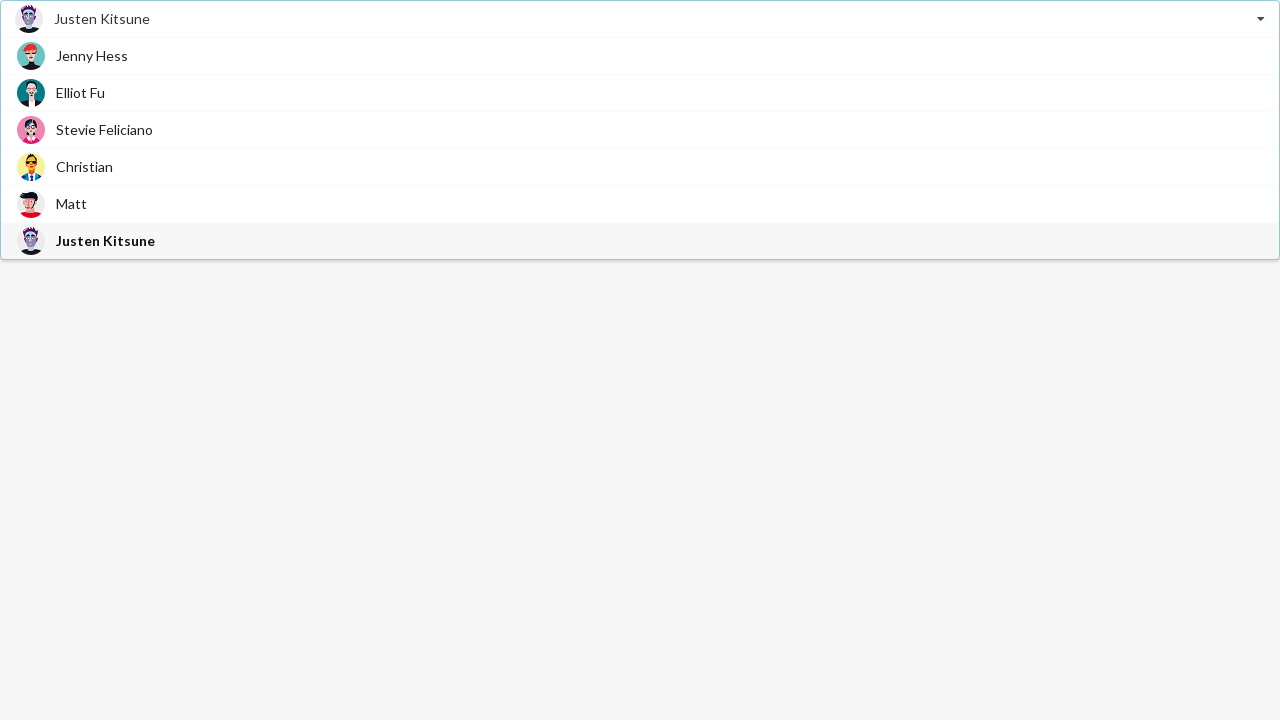

Dropdown menu items became visible
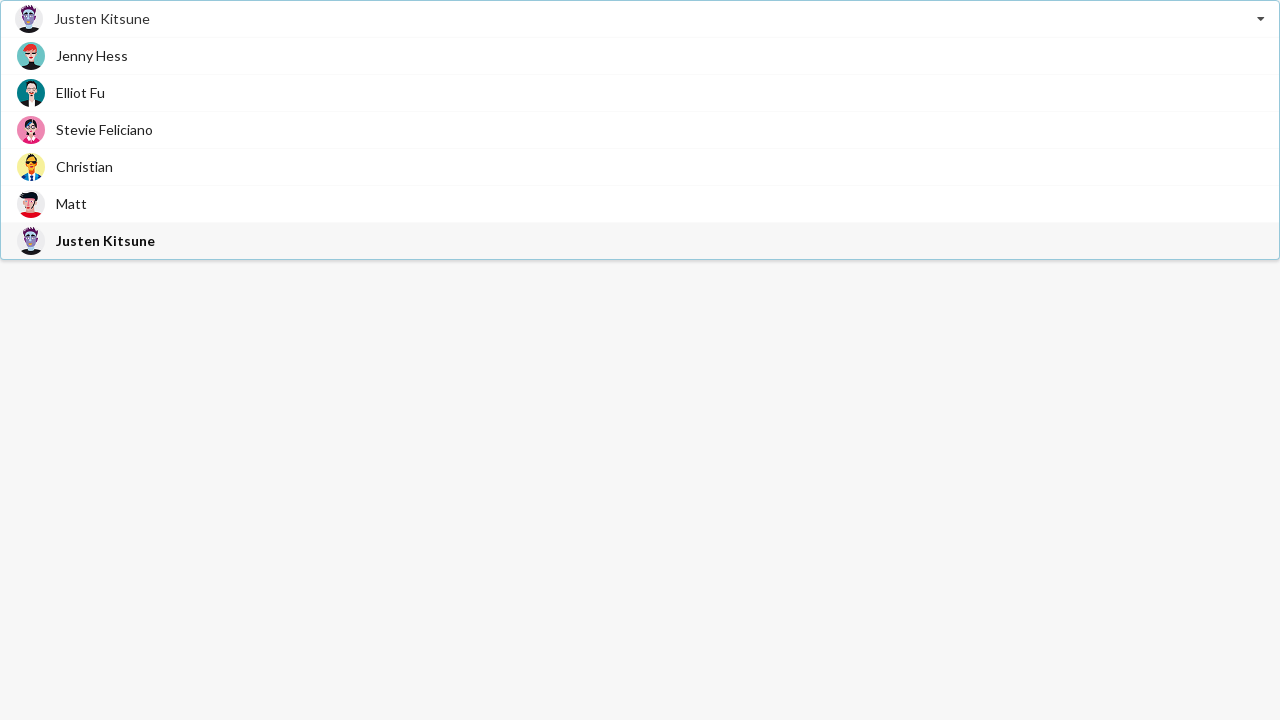

Selected 'Jenny Hess' from dropdown at (92, 56) on div.item>span >> internal:has-text="Jenny Hess"i
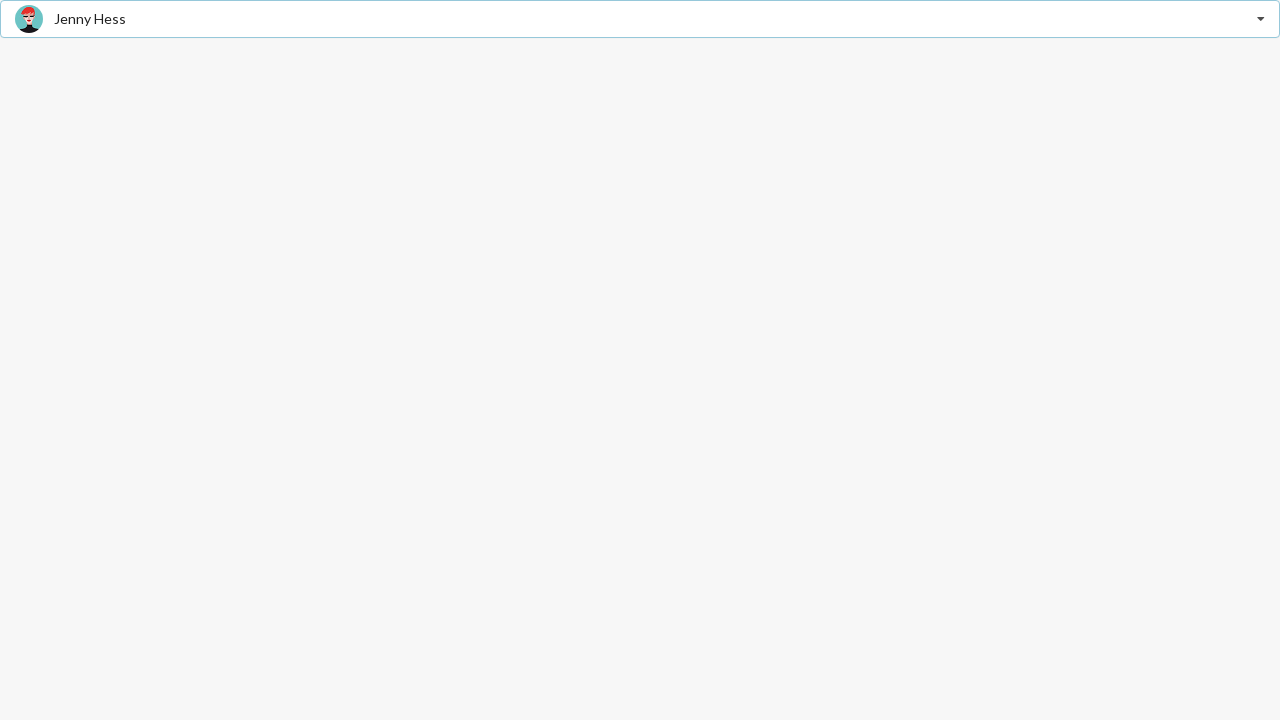

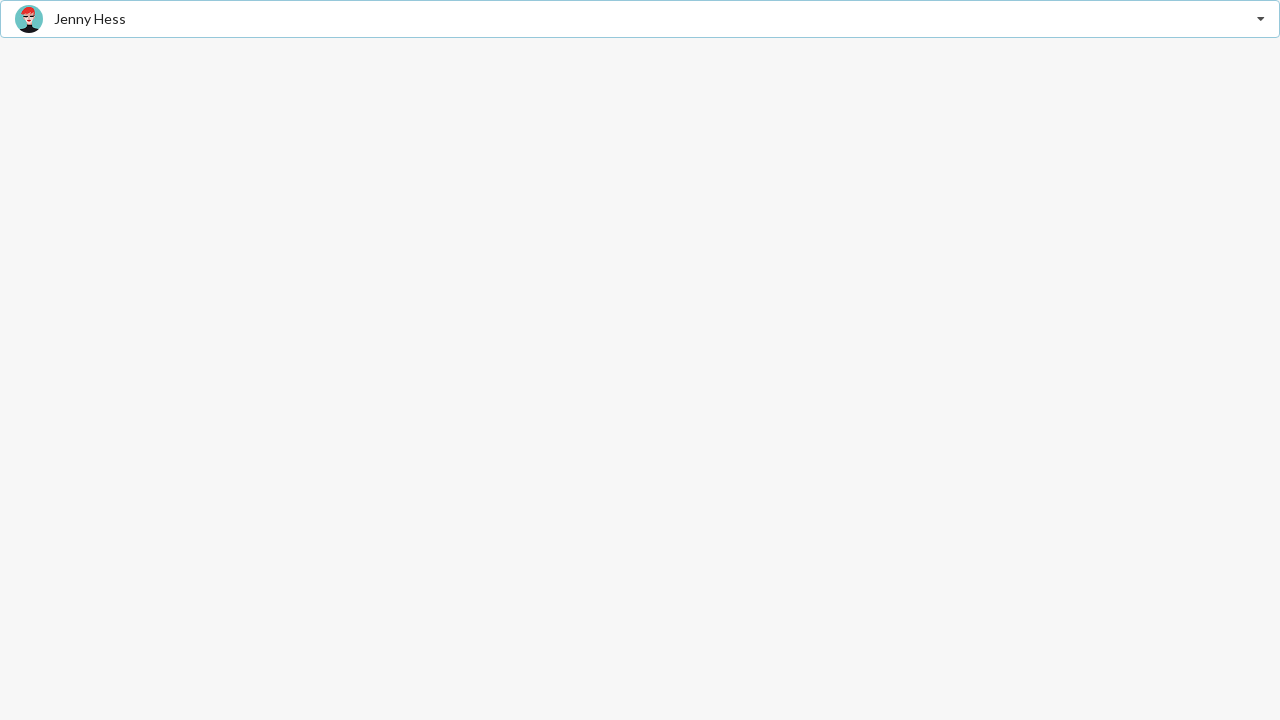